Tests date picker functionality by selecting month, year, and day from the date of birth field

Starting URL: https://demoqa.com/automation-practice-form

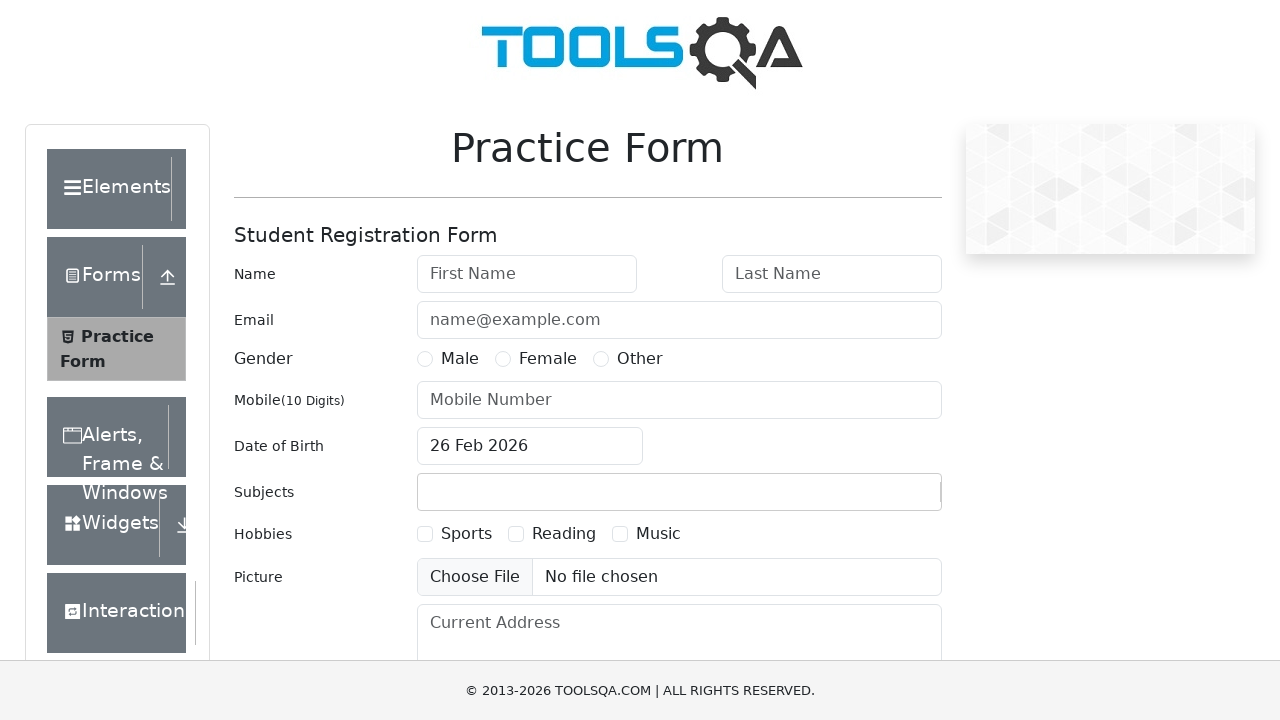

Clicked on date of birth input to open date picker at (530, 446) on input#dateOfBirthInput
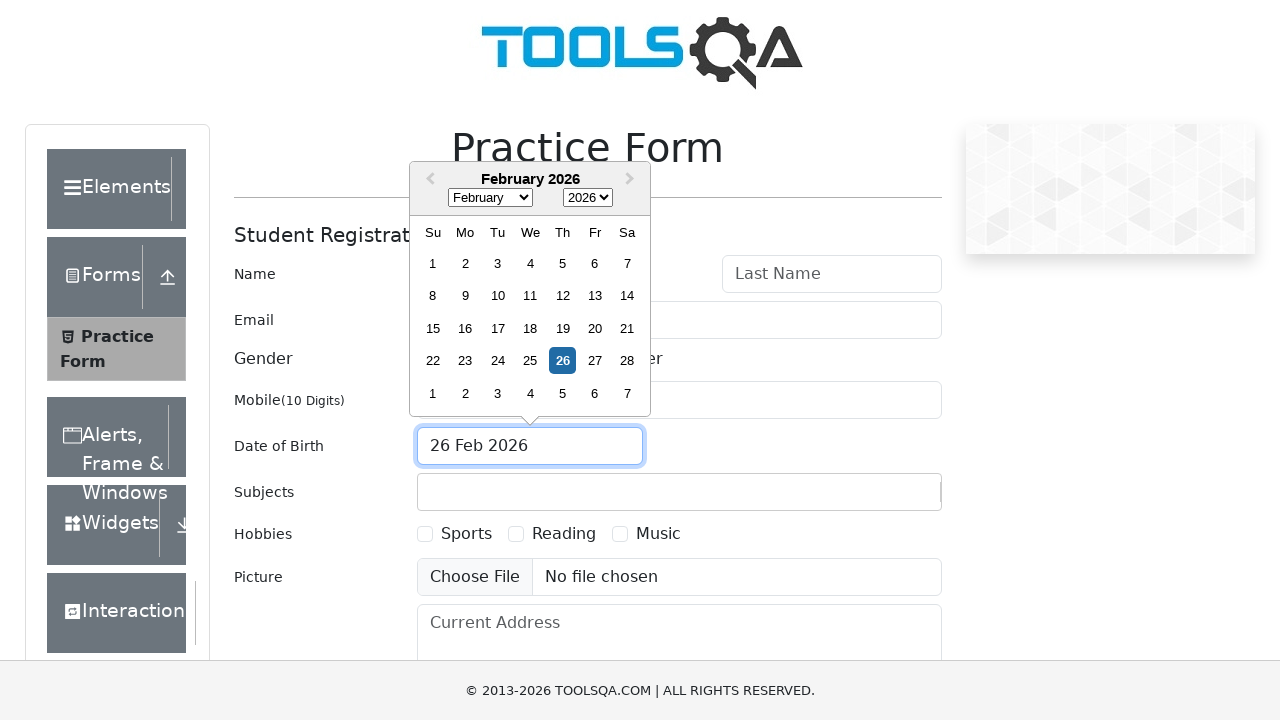

Selected May (month value 4) from month dropdown on //select[contains(@class, 'react-datepicker__month-select')]
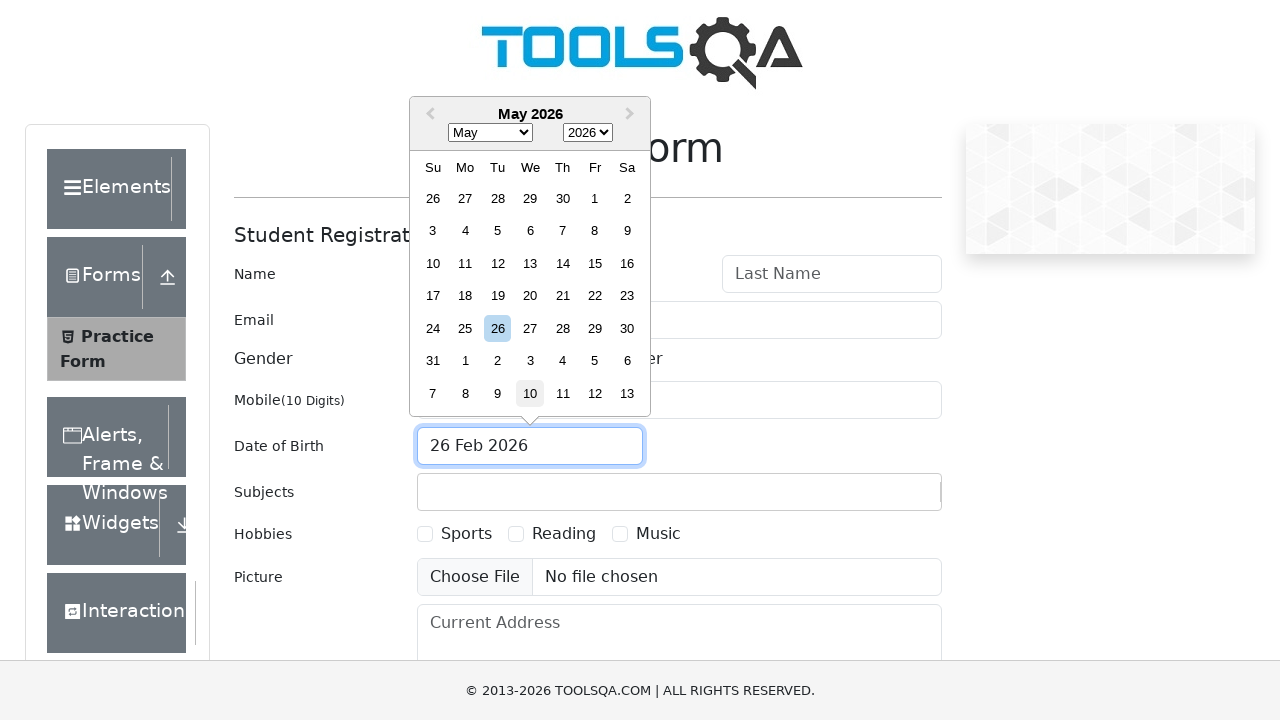

Selected year 1999 from year dropdown on //select[contains(@class, 'react-datepicker__year-select')]
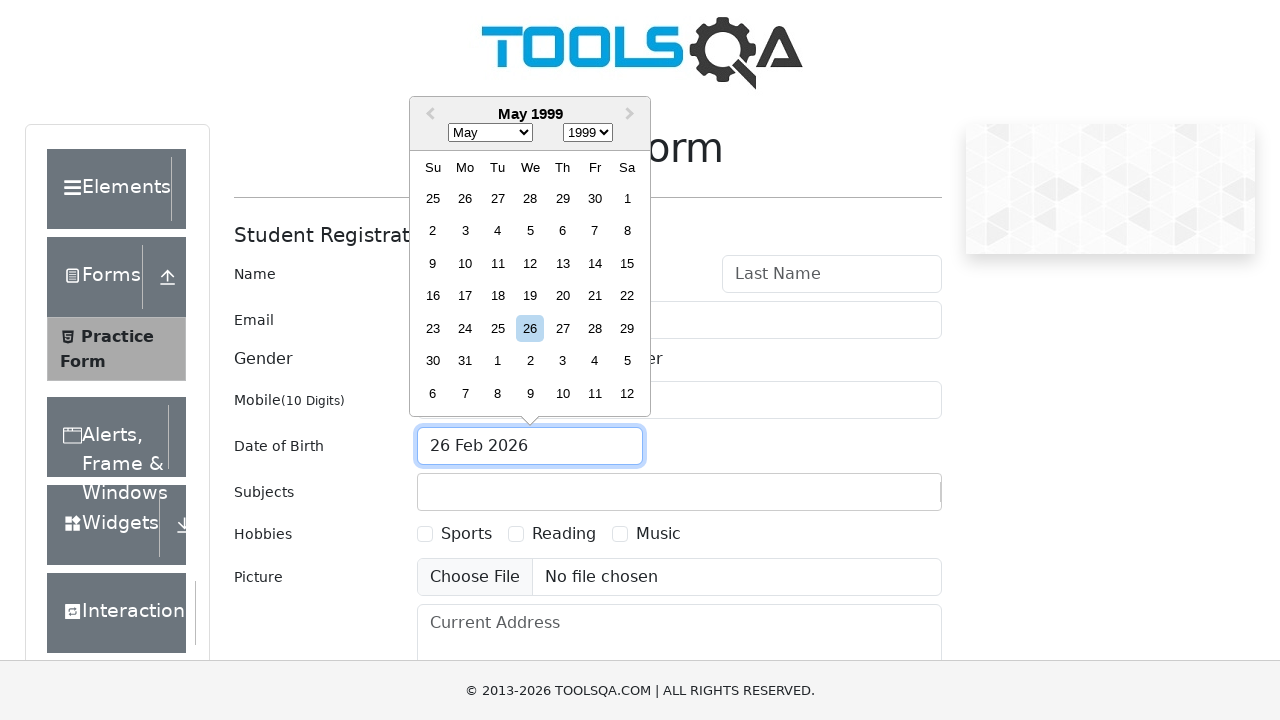

Clicked on day 2 to complete date selection (May 2, 1999) at (433, 231) on xpath=//div[contains(@class, 'react-datepicker__day') and not(contains(@class, '
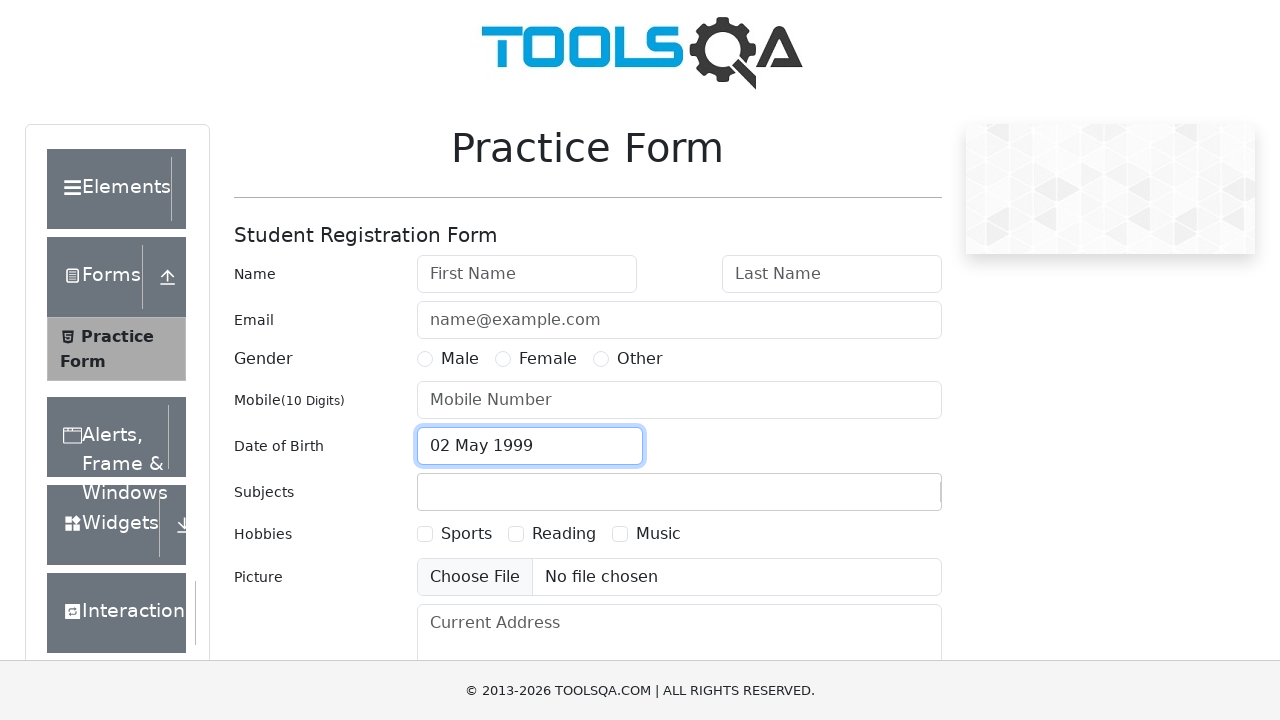

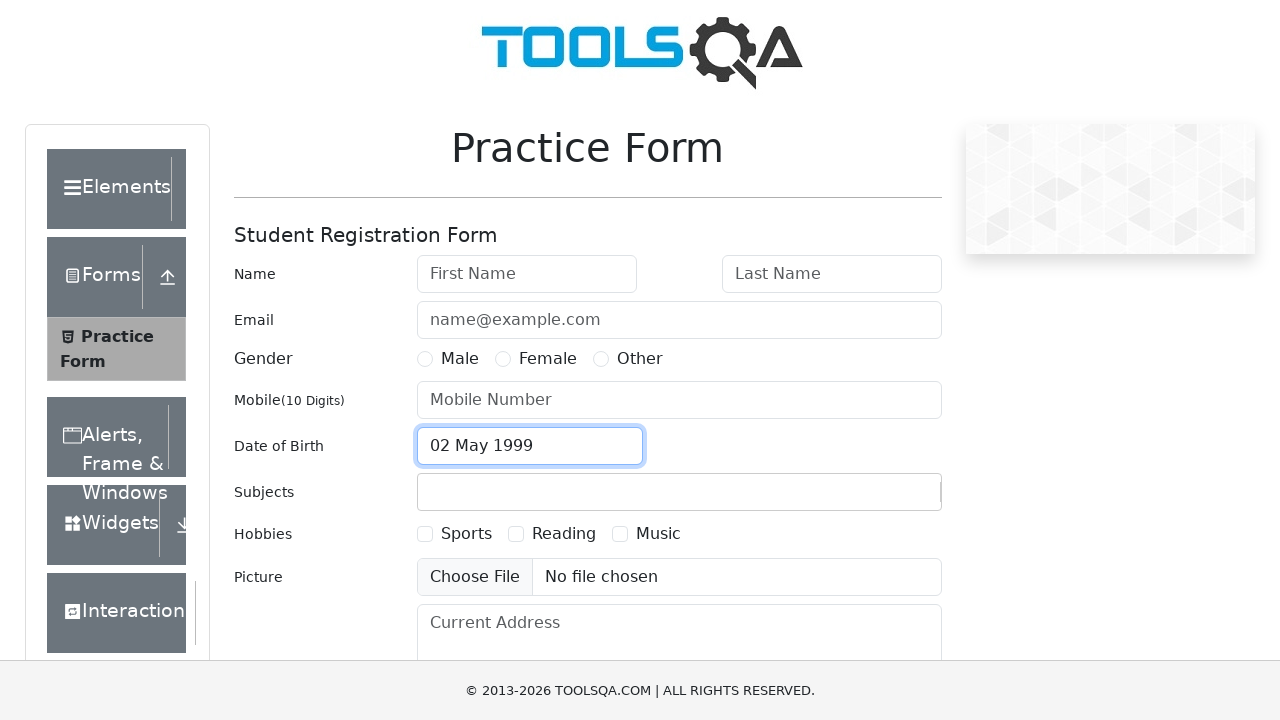